Tests browser navigation capabilities by visiting OrangeHRM demo site, clicking a LinkedIn social link that opens a new tab, handling multiple browser windows, and using back/forward navigation between windows.

Starting URL: https://opensource-demo.orangehrmlive.com/

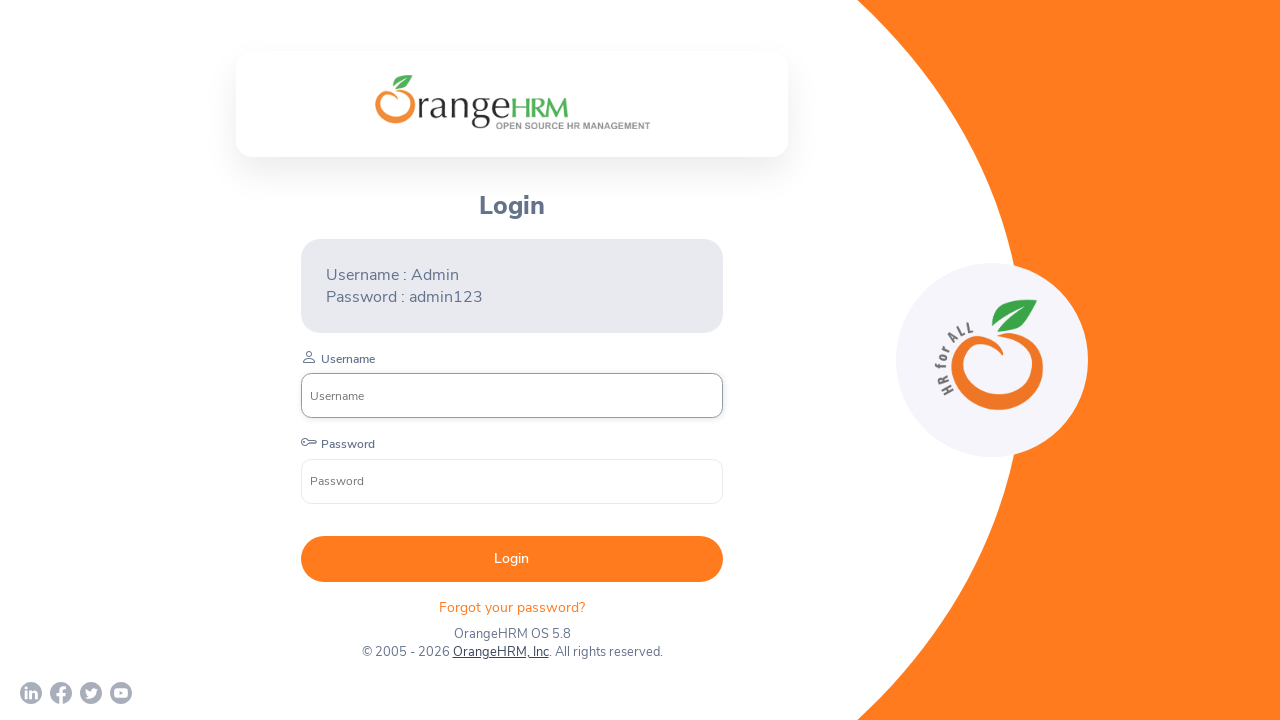

Clicked LinkedIn social link SVG at (31, 693) on a[href='https://www.linkedin.com/company/orangehrm/mycompany/'] svg
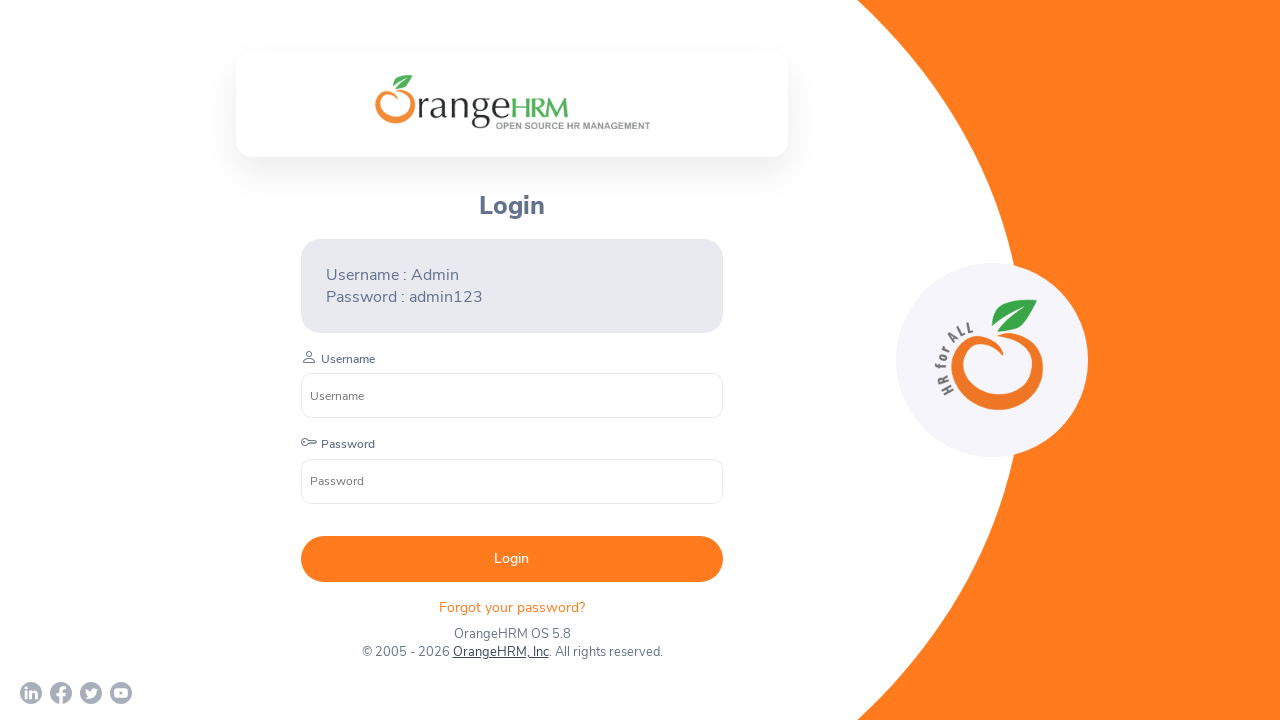

Waited 2000ms for new tab to open
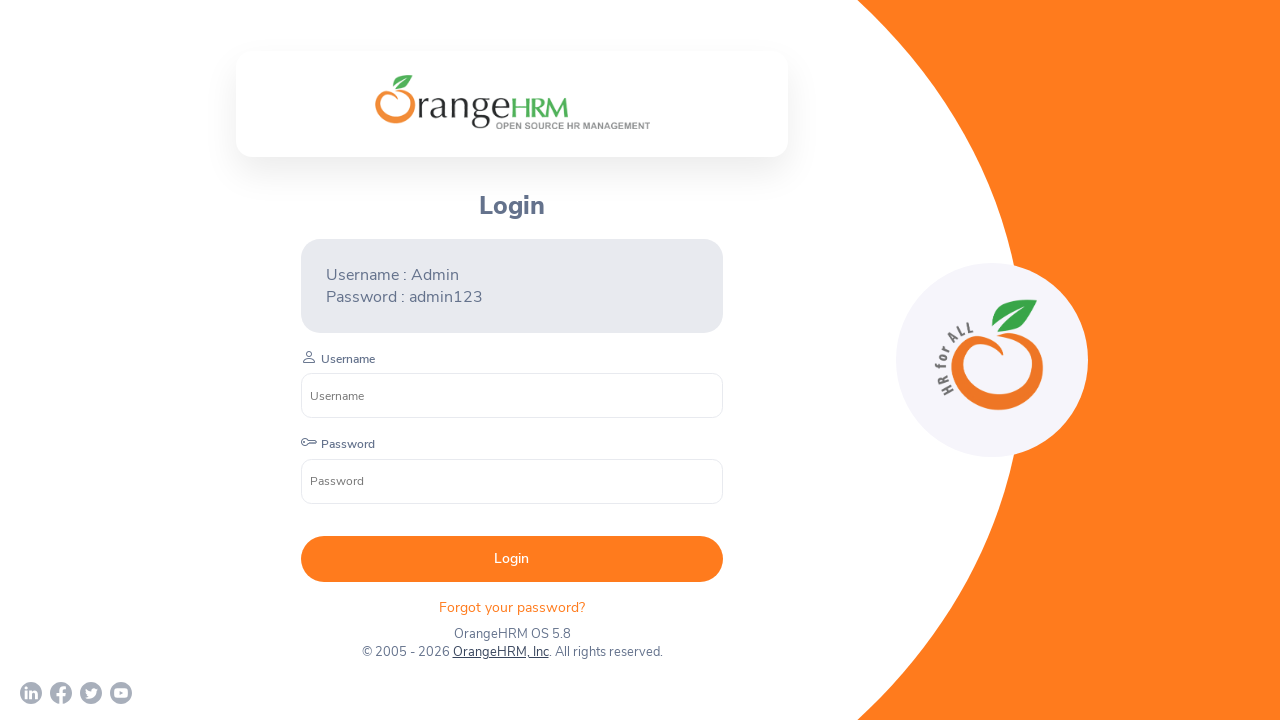

Retrieved all open pages from context
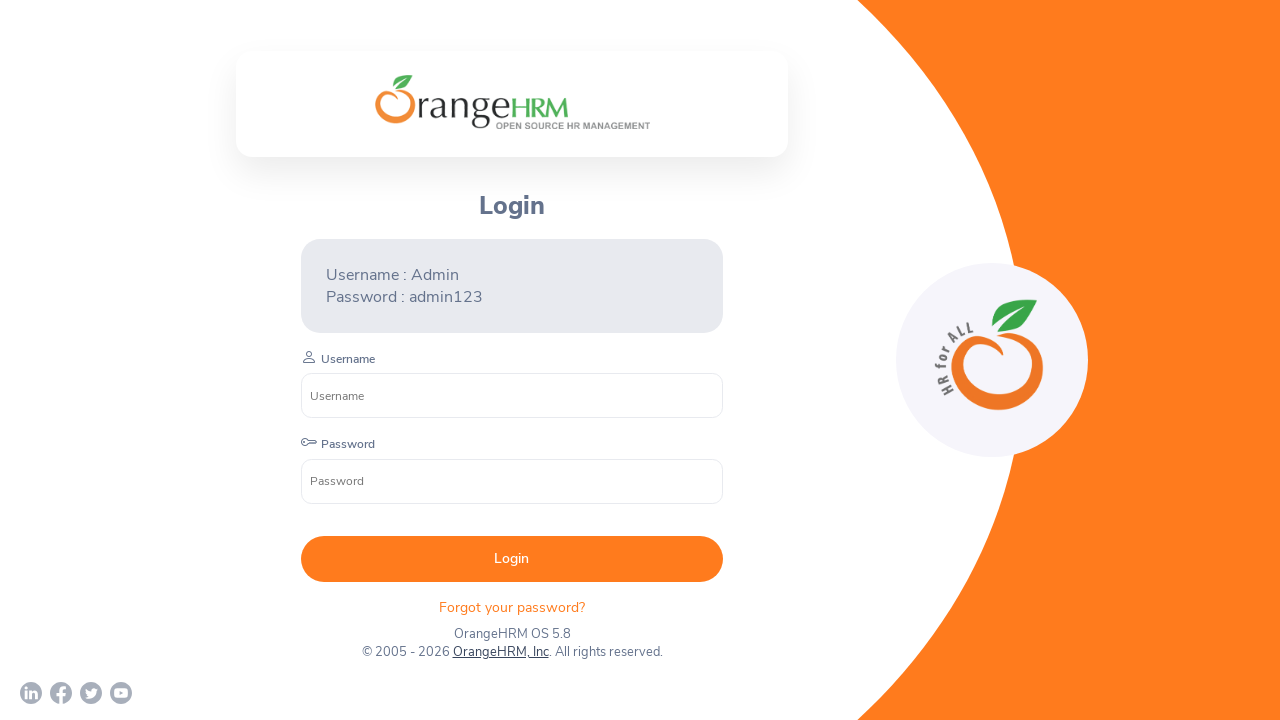

Identified parent page (first tab)
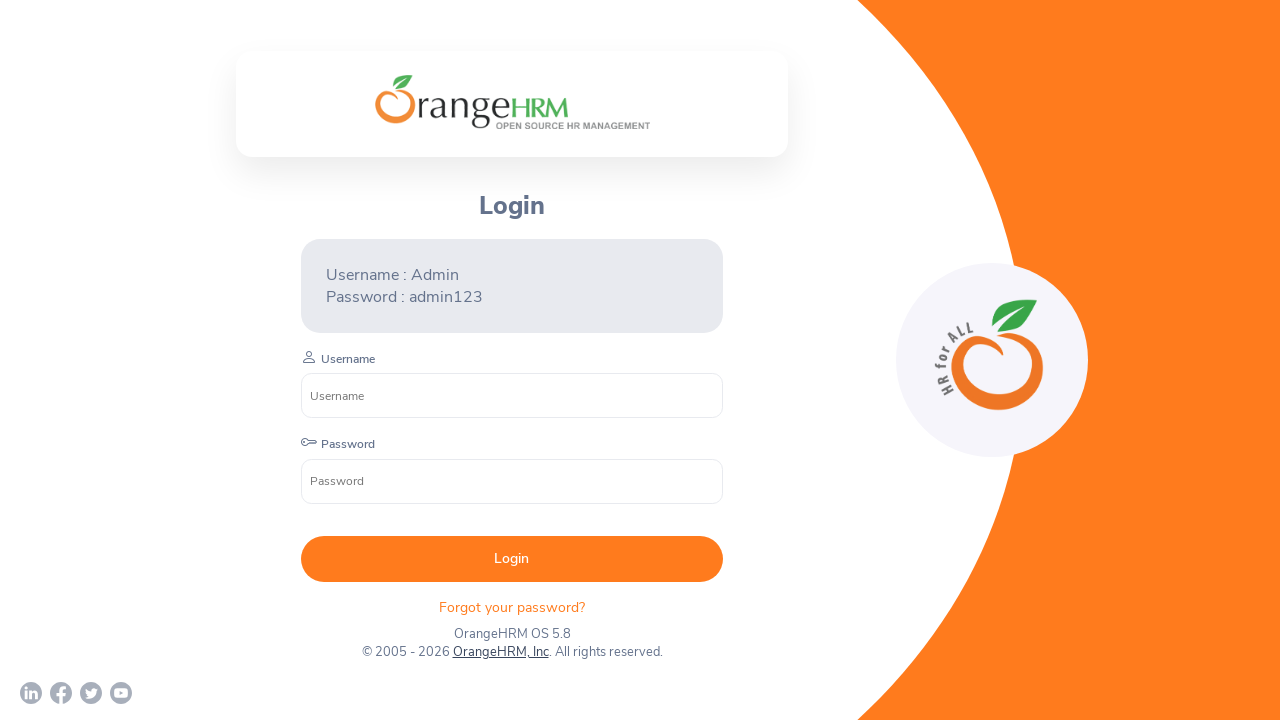

Identified child page (LinkedIn tab) if it exists
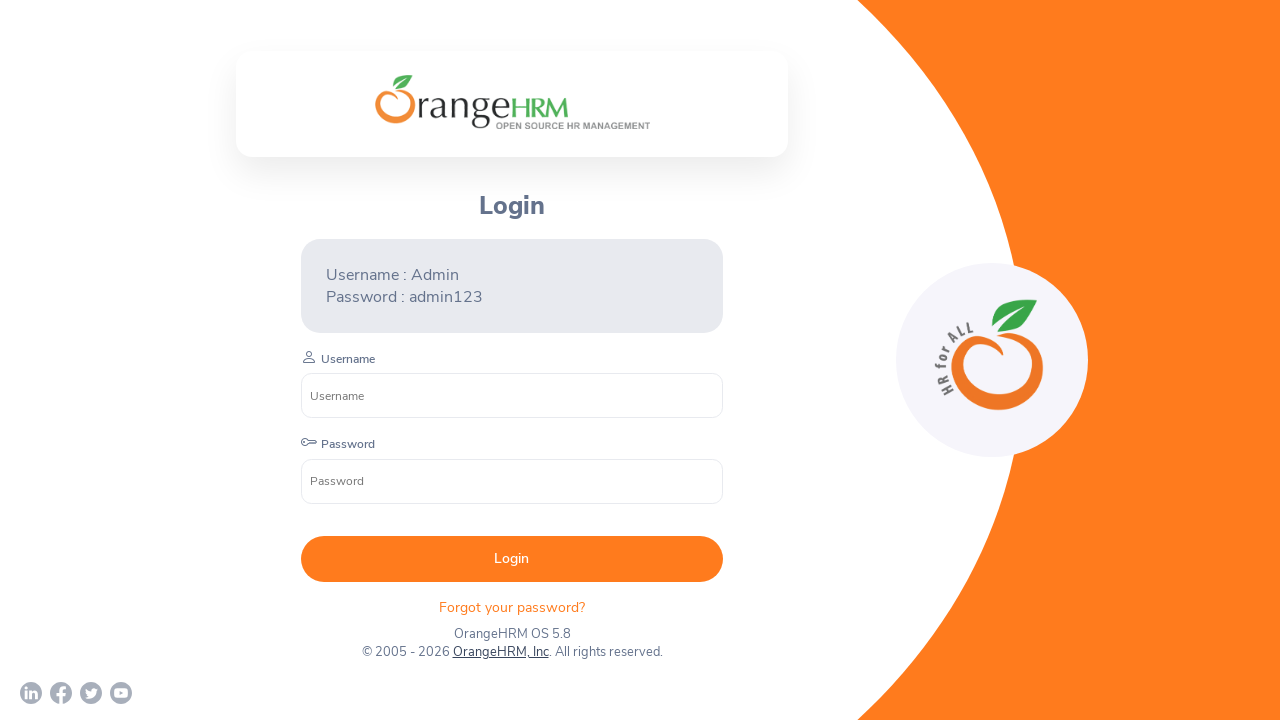

Navigated back in child page (LinkedIn tab)
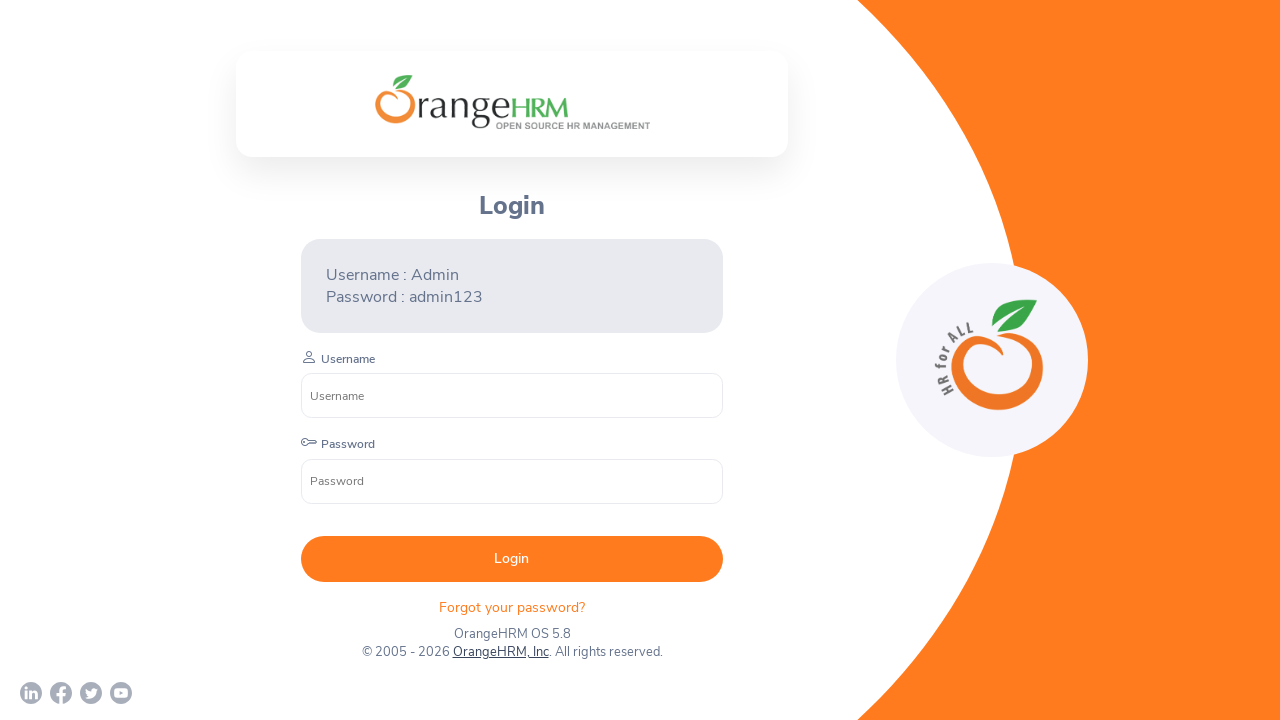

Navigated forward in parent page
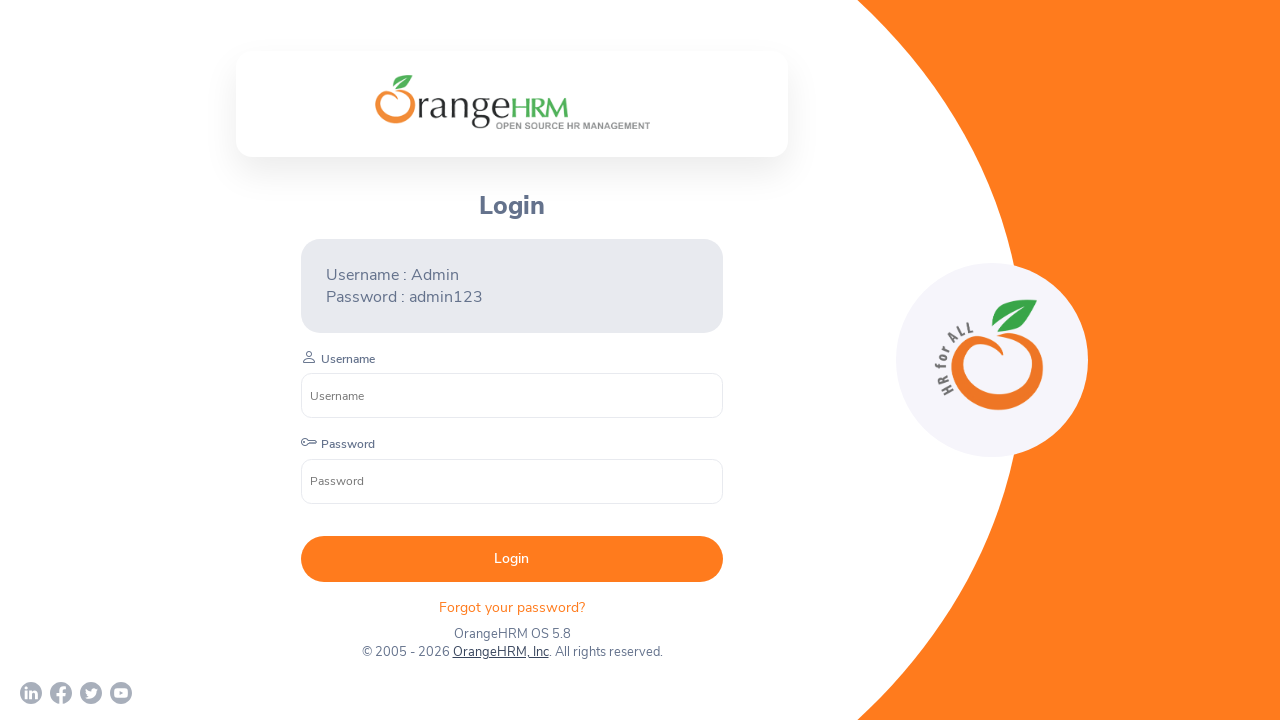

Retrieved page title: 'OrangeHRM'
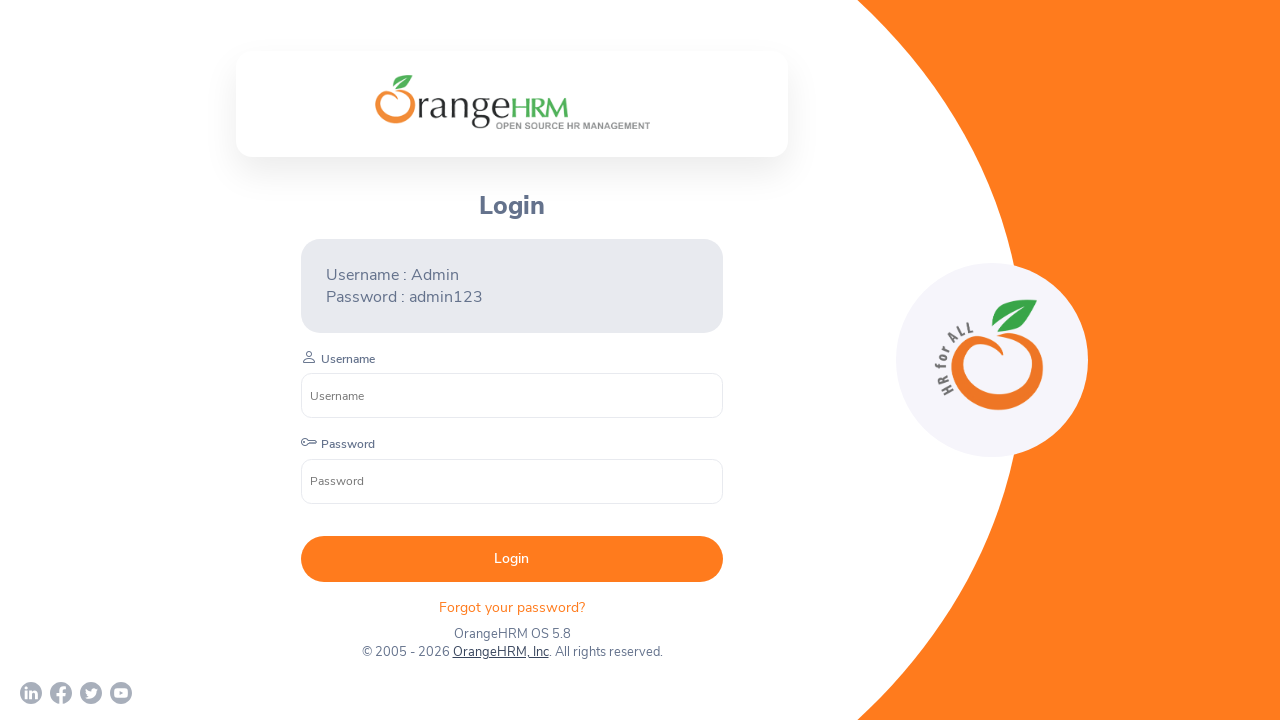

Retrieved page title: ''
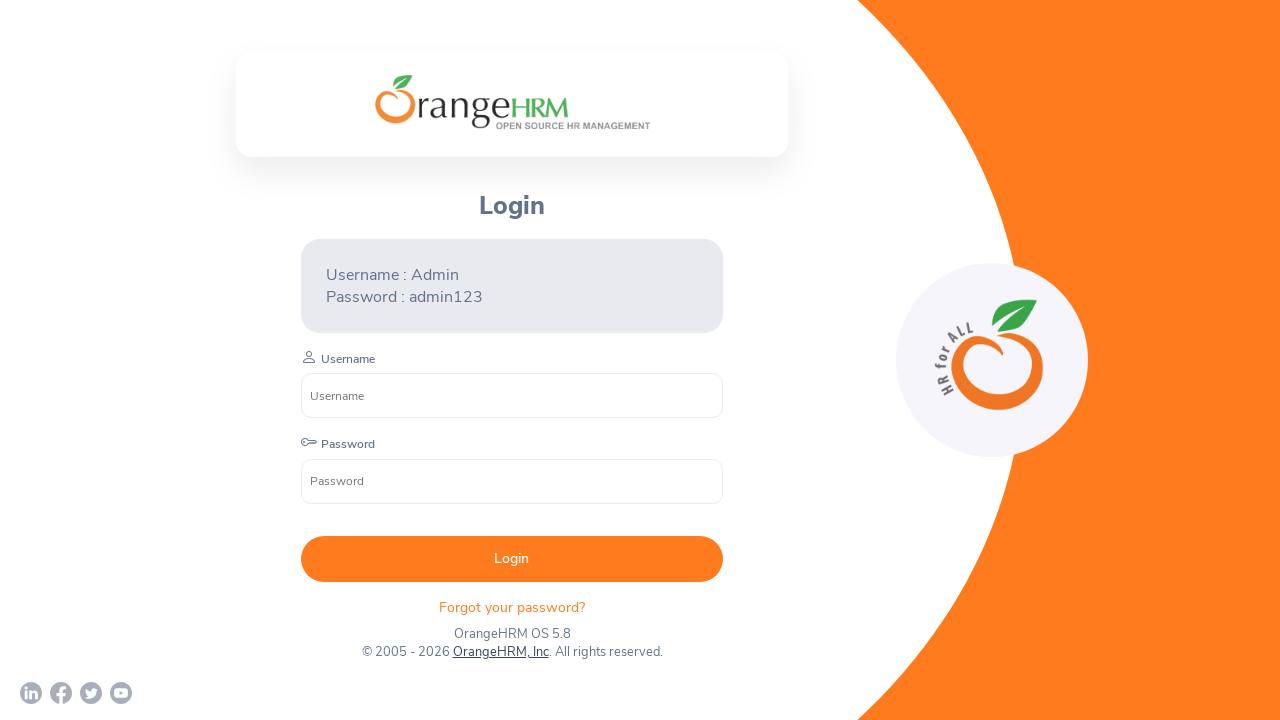

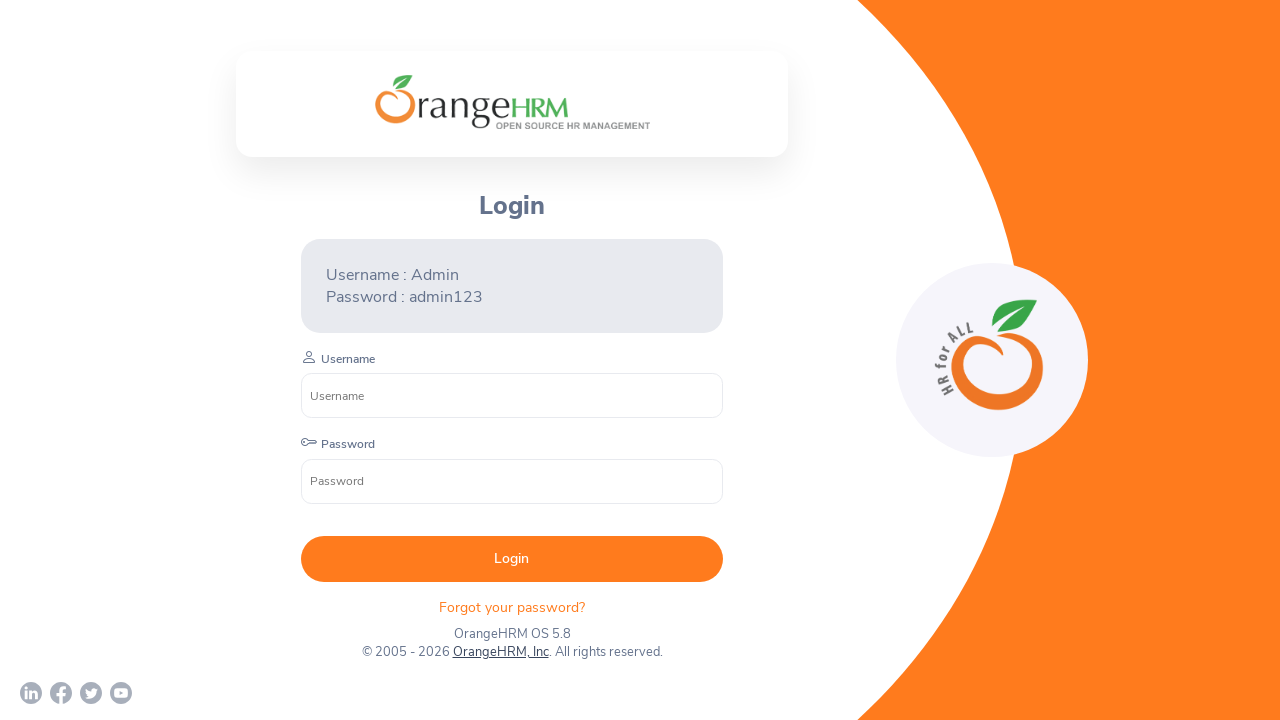